Tests entering text in a prompt dialog by clicking the Textbox tab, triggering a prompt dialog, entering a name, and verifying the greeting message appears

Starting URL: https://demo.automationtesting.in/Alerts.html

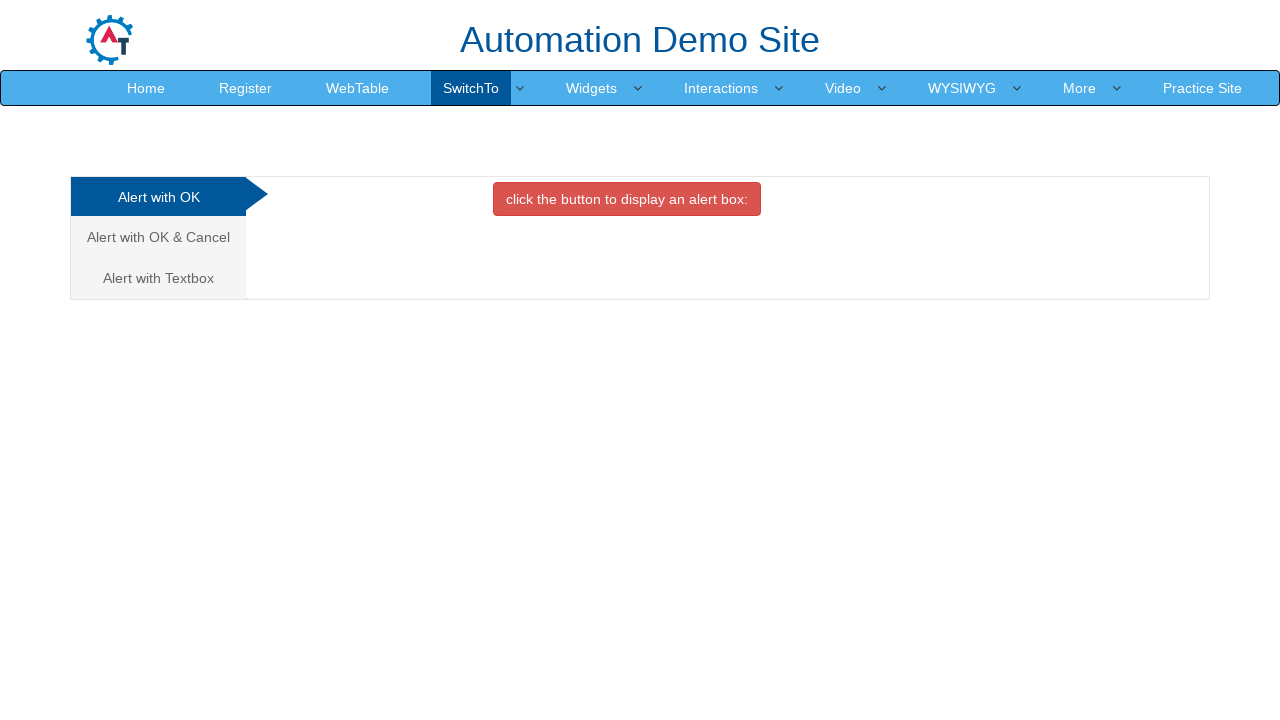

Clicked on Textbox tab to switch to that section at (158, 278) on a[href="#Textbox"]
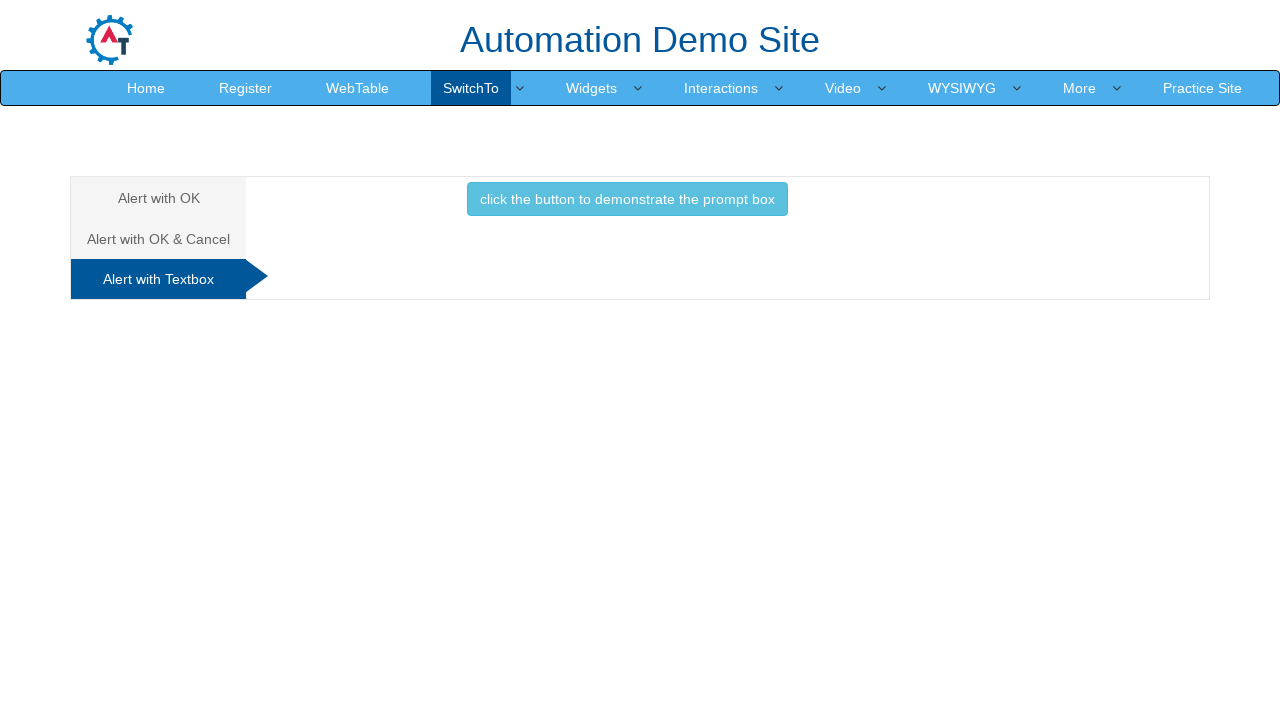

Set up dialog handler to accept prompt with text 'Prashant'
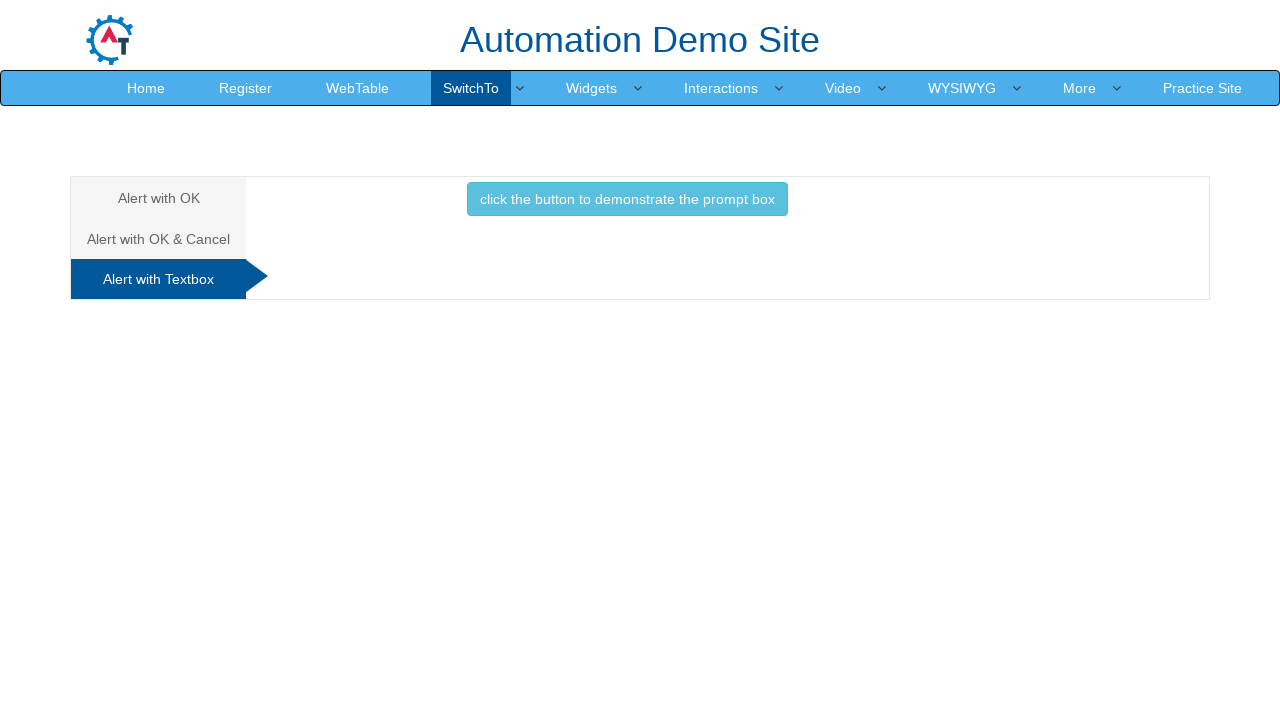

Clicked button to trigger the prompt dialog at (627, 199) on button.btn.btn-info
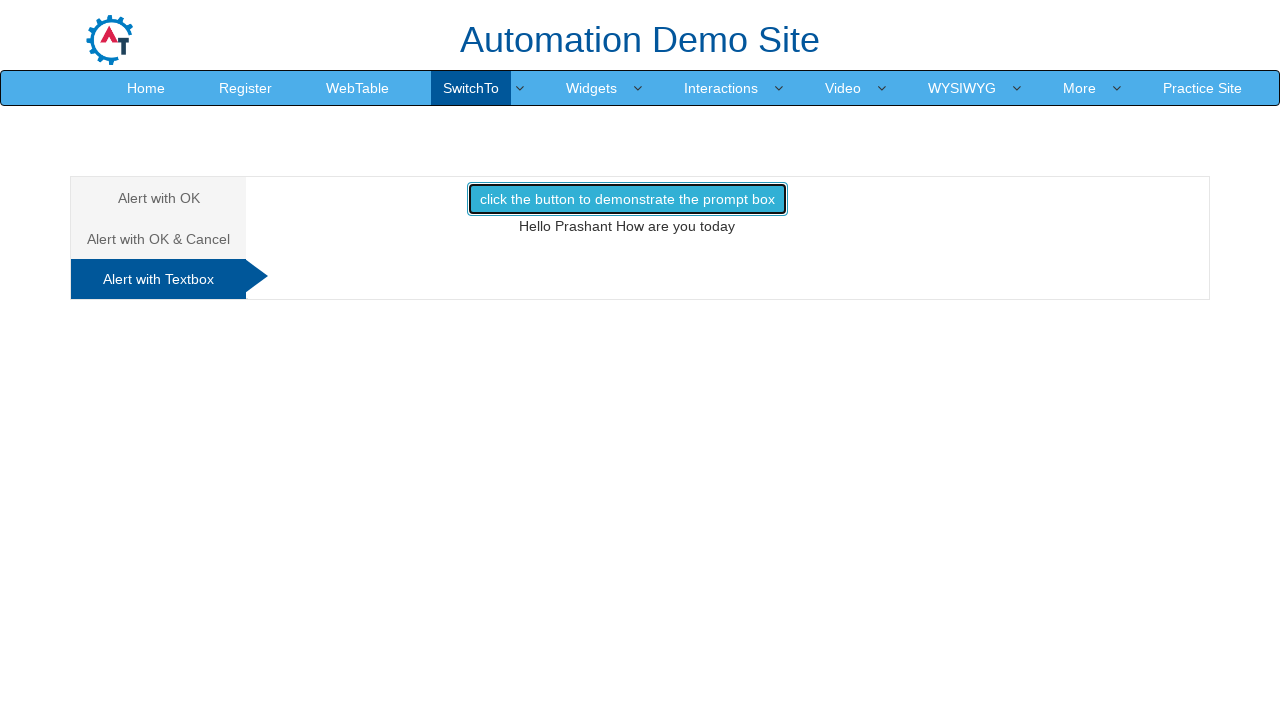

Waited for greeting message element to appear
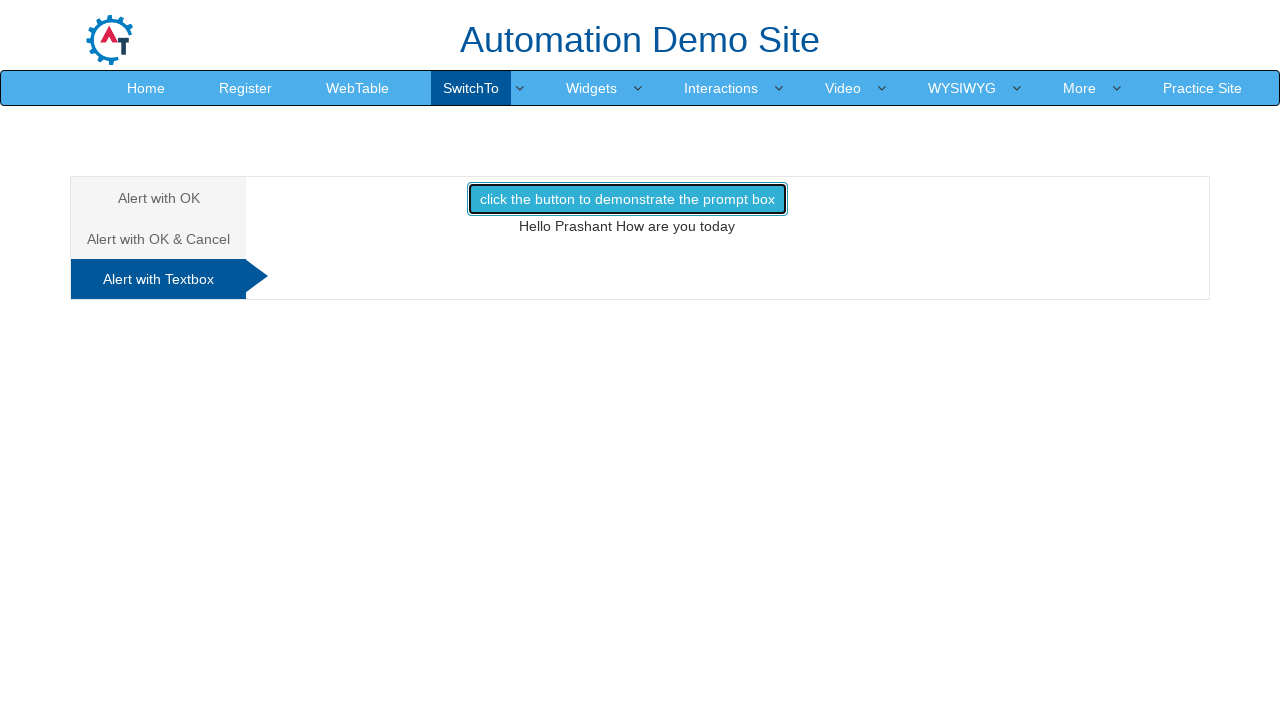

Retrieved greeting message text content
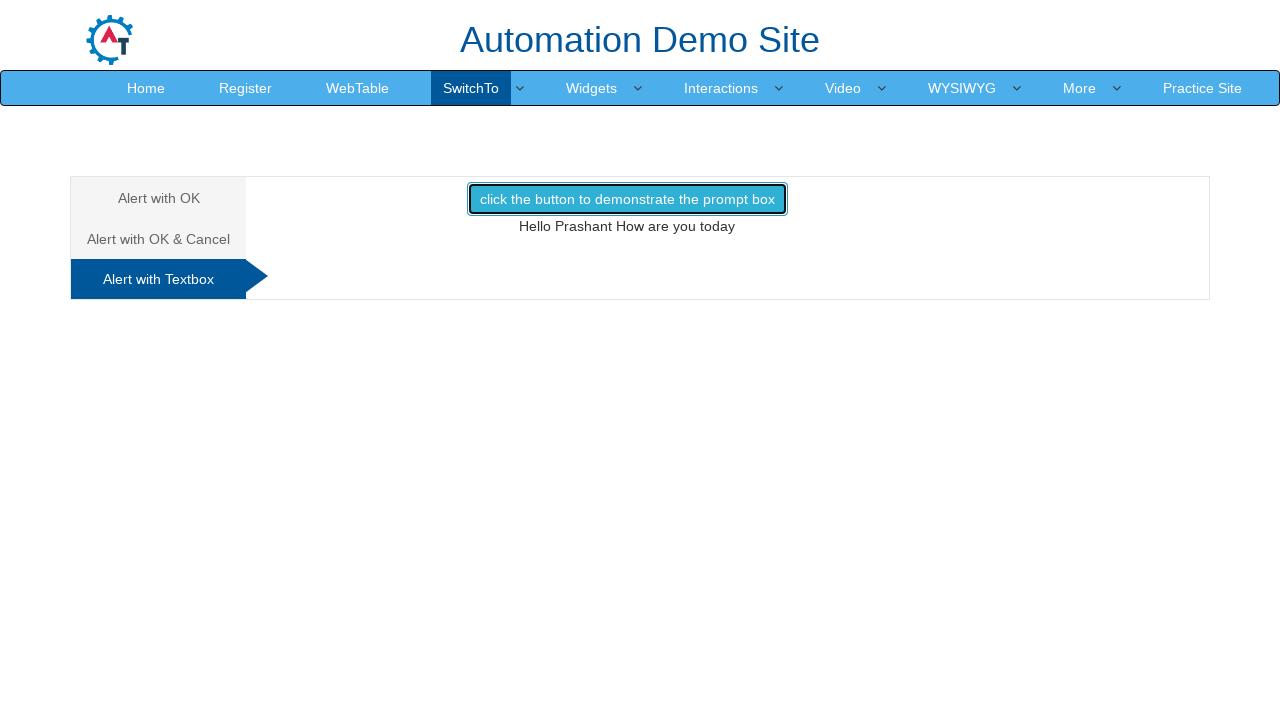

Verified greeting message is 'Hello Prashant How are you today'
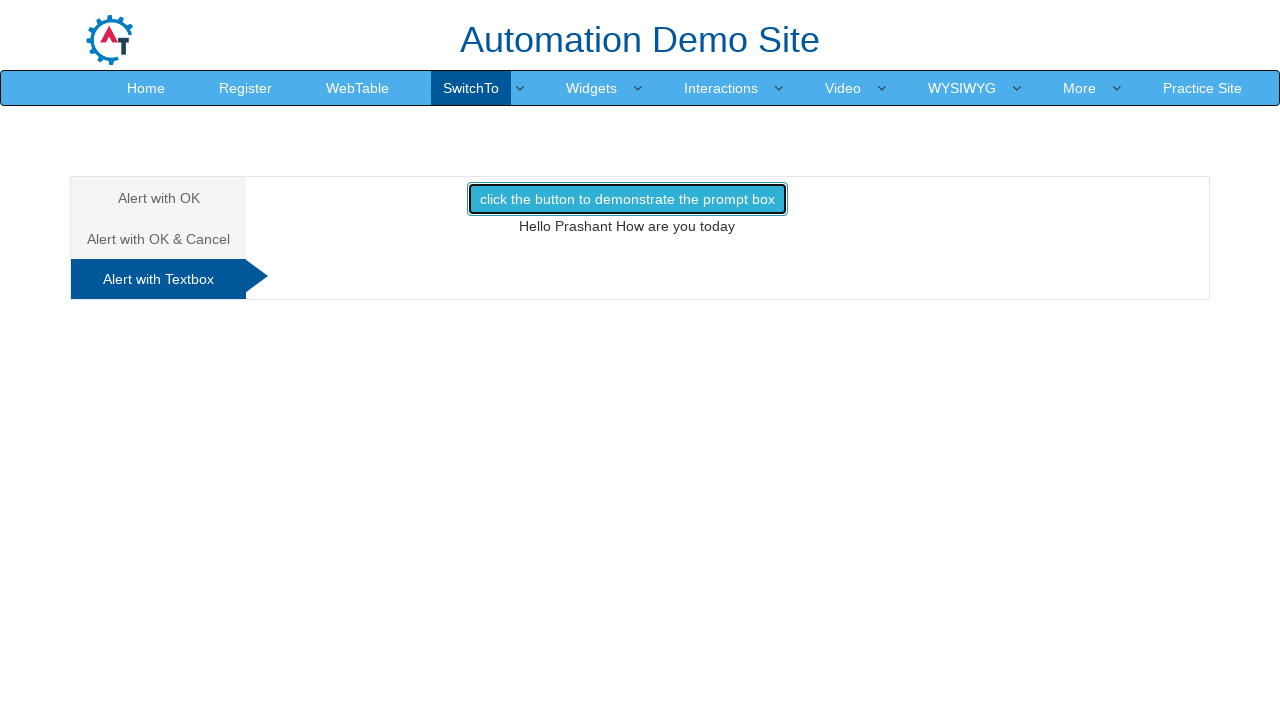

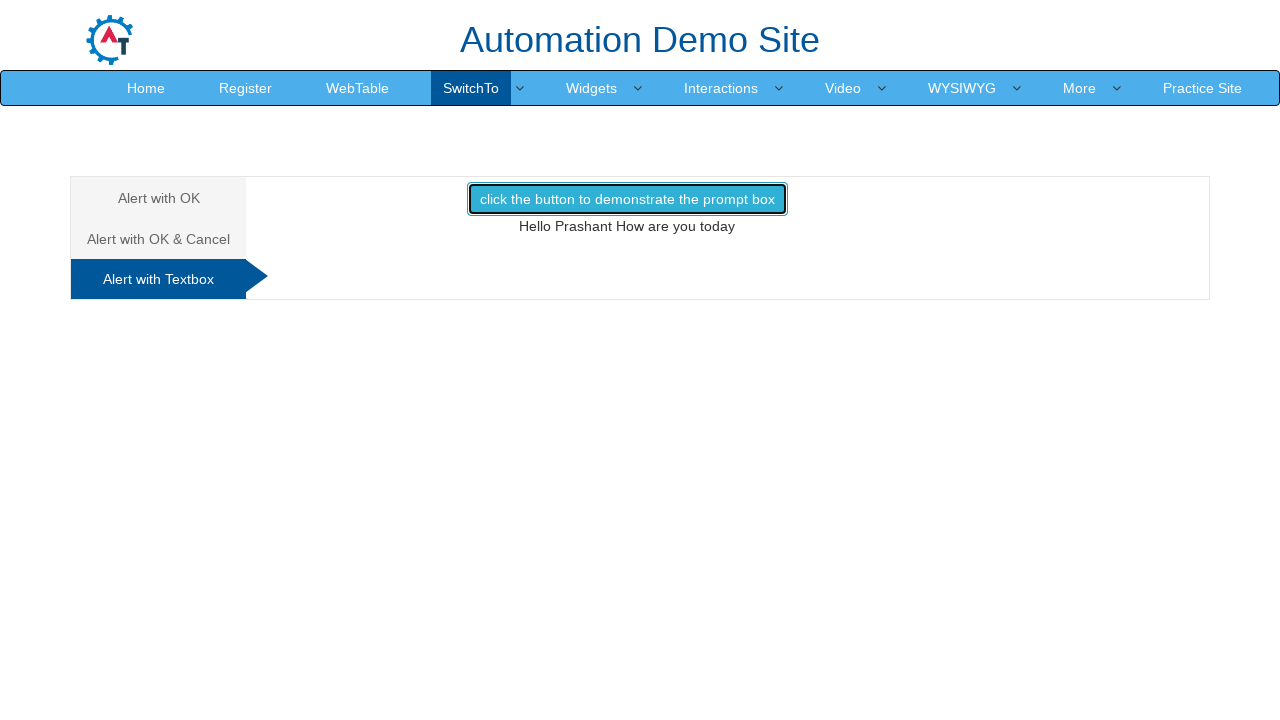